Tests the search functionality on python.org by searching for "pycon" and verifying results are displayed

Starting URL: https://www.python.org

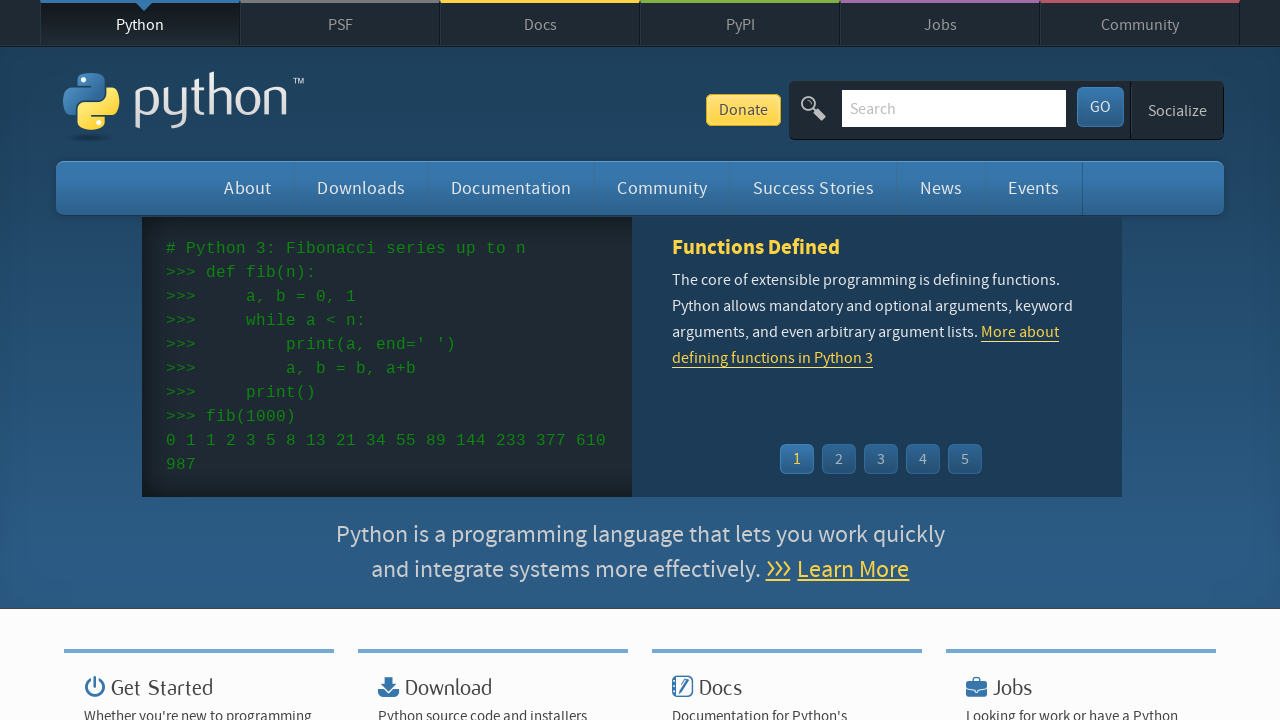

Cleared search input field on input[name='q']
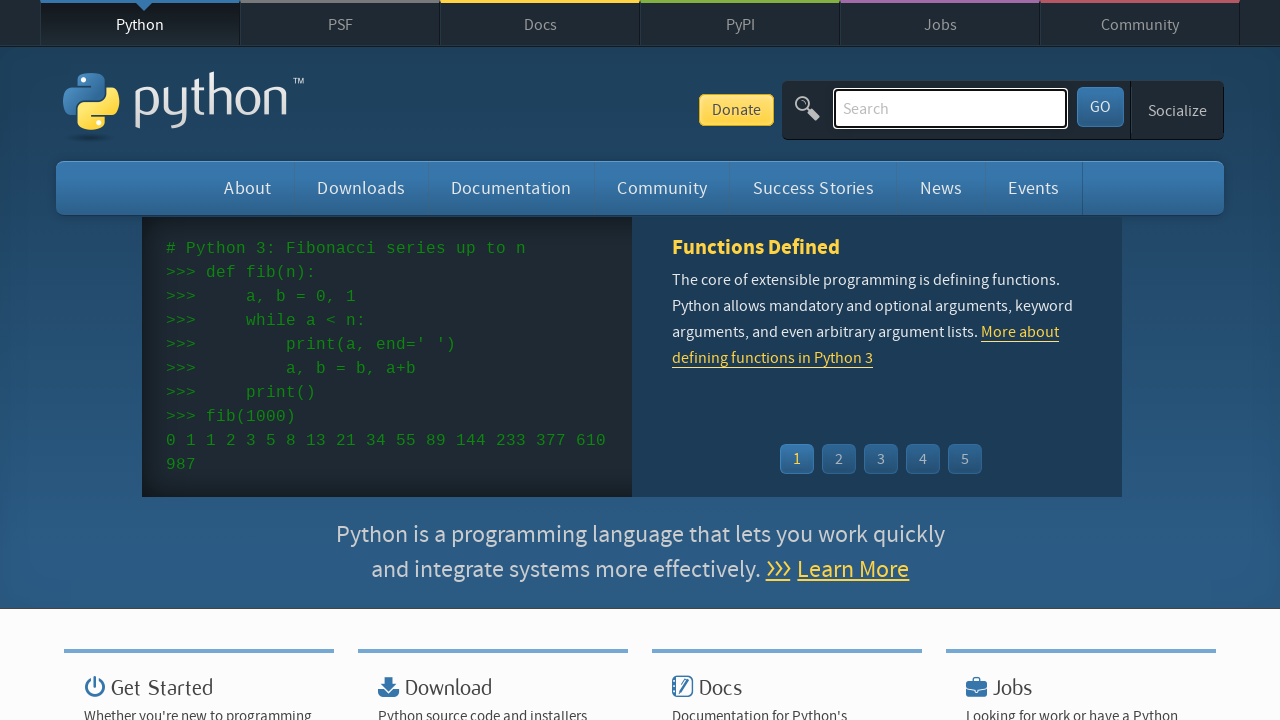

Filled search input with 'pycon' on input[name='q']
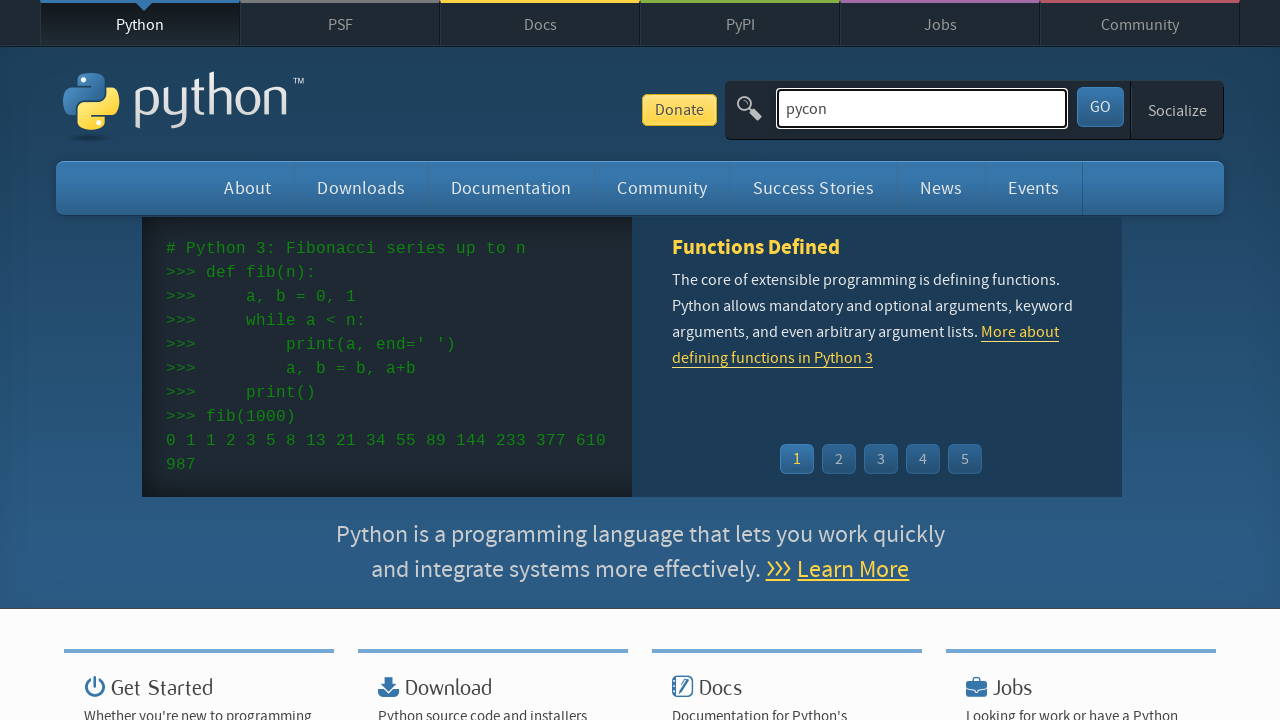

Submitted search by pressing Enter on input[name='q']
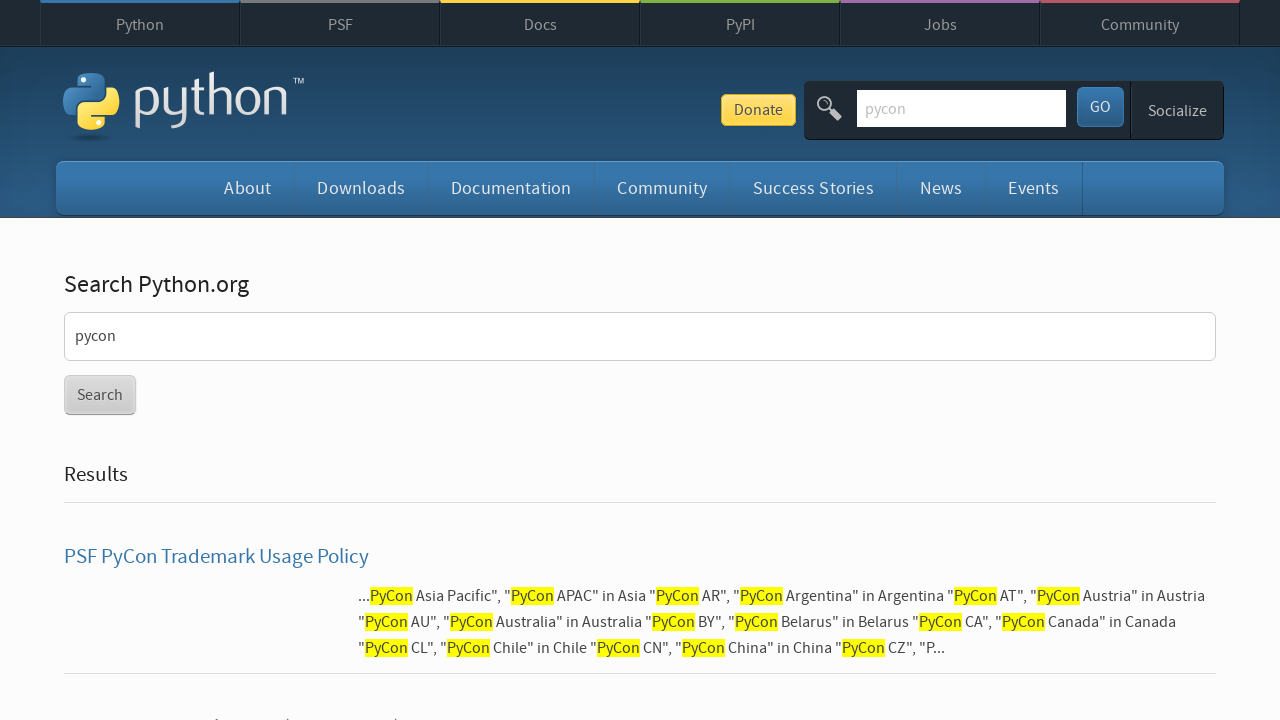

Waited for search results page to load (networkidle)
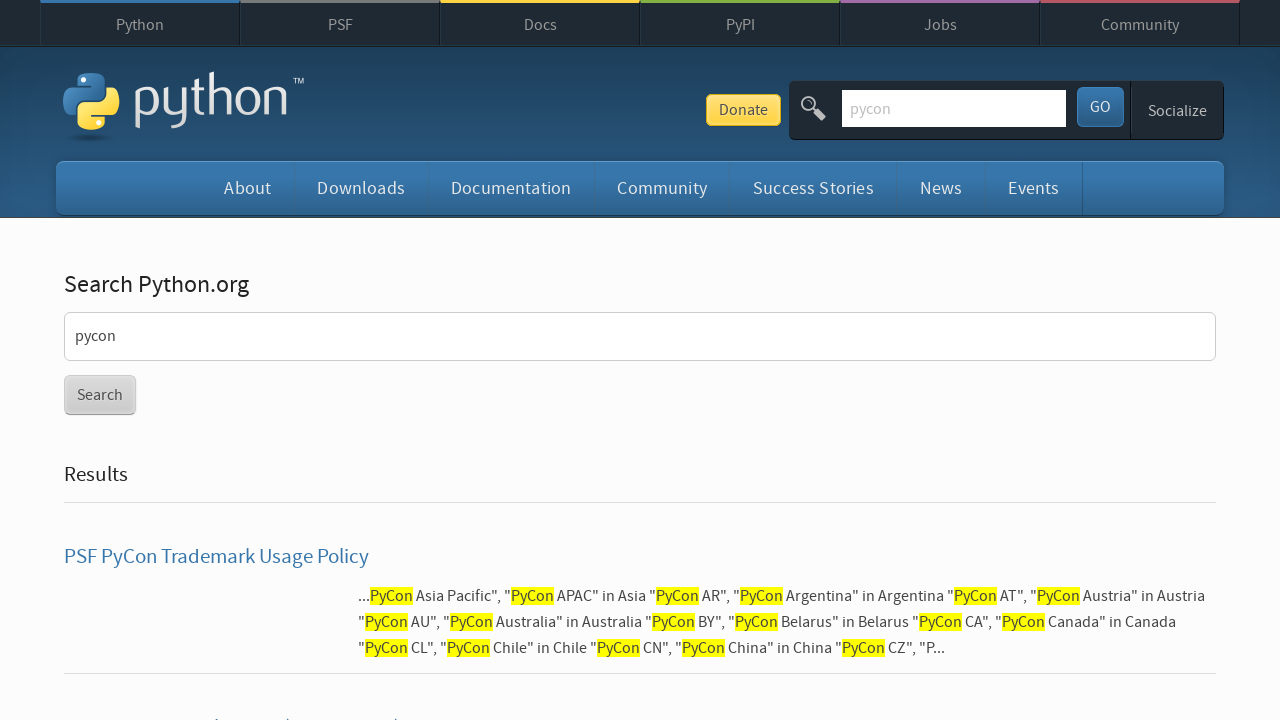

Verified search results are displayed (no 'No results found' message)
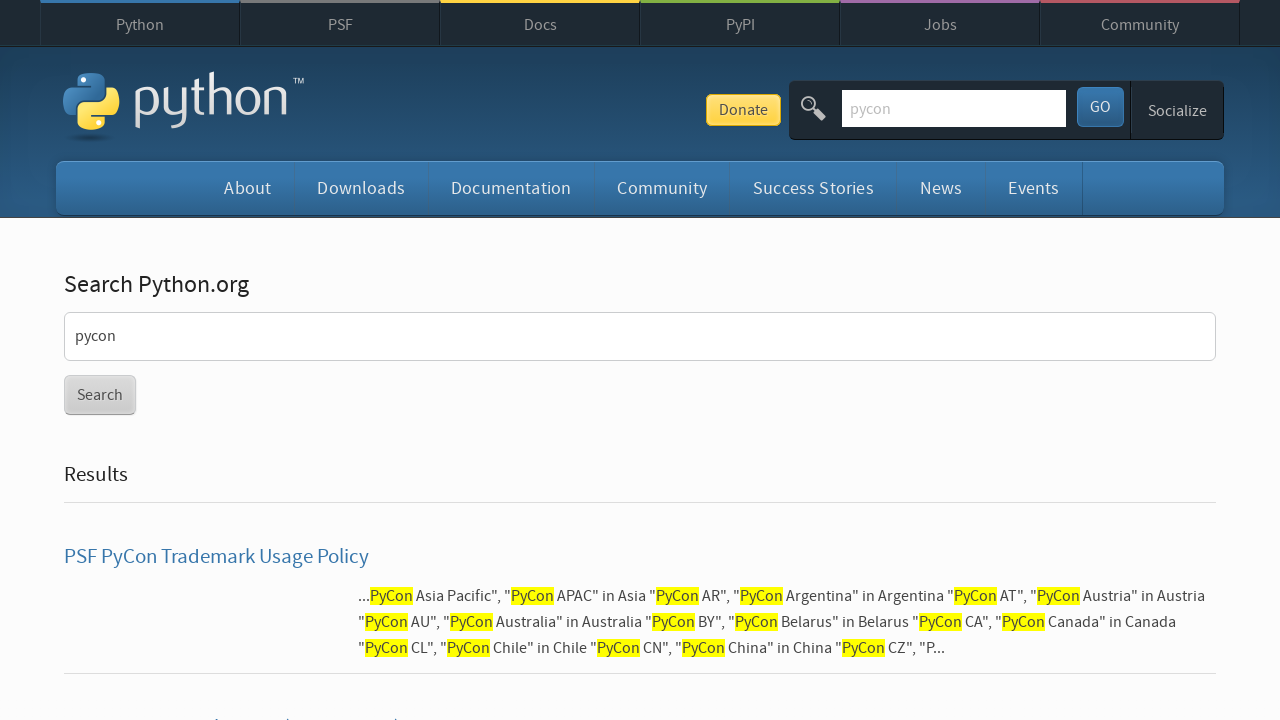

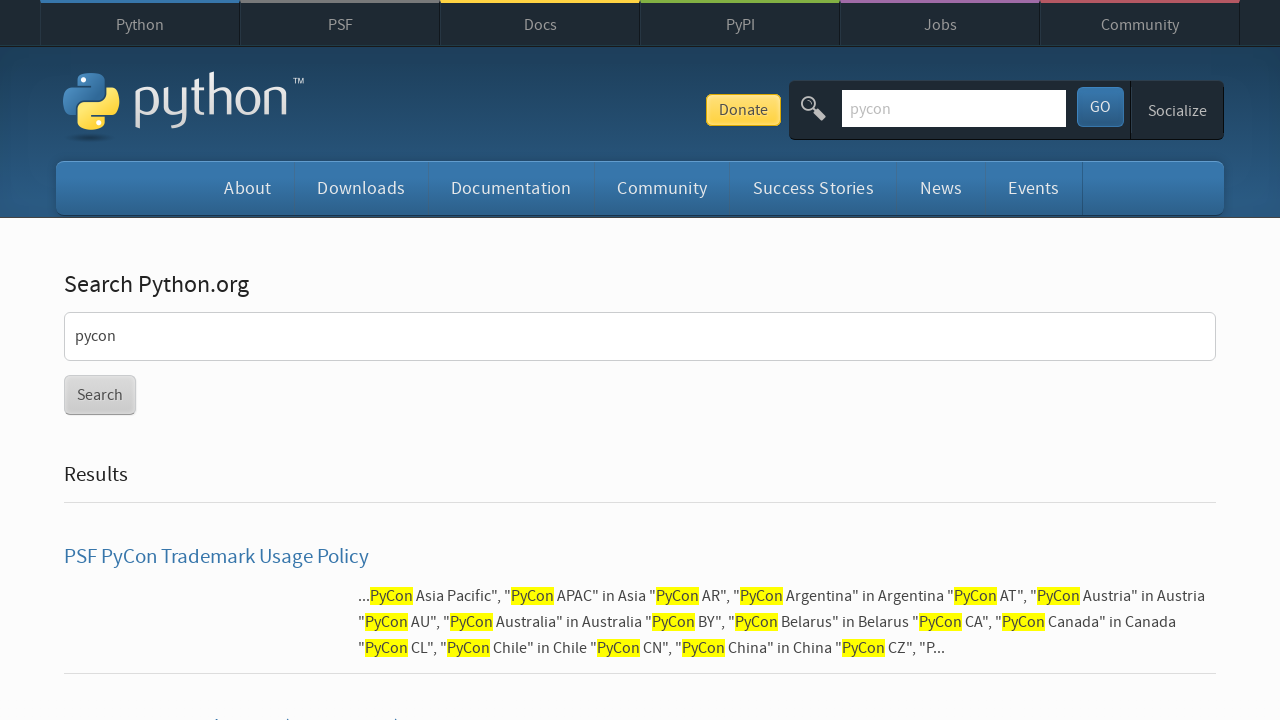